Tests form submission by entering text in input field, submitting the form, and verifying success message

Starting URL: https://www.selenium.dev/selenium/web/web-form.html

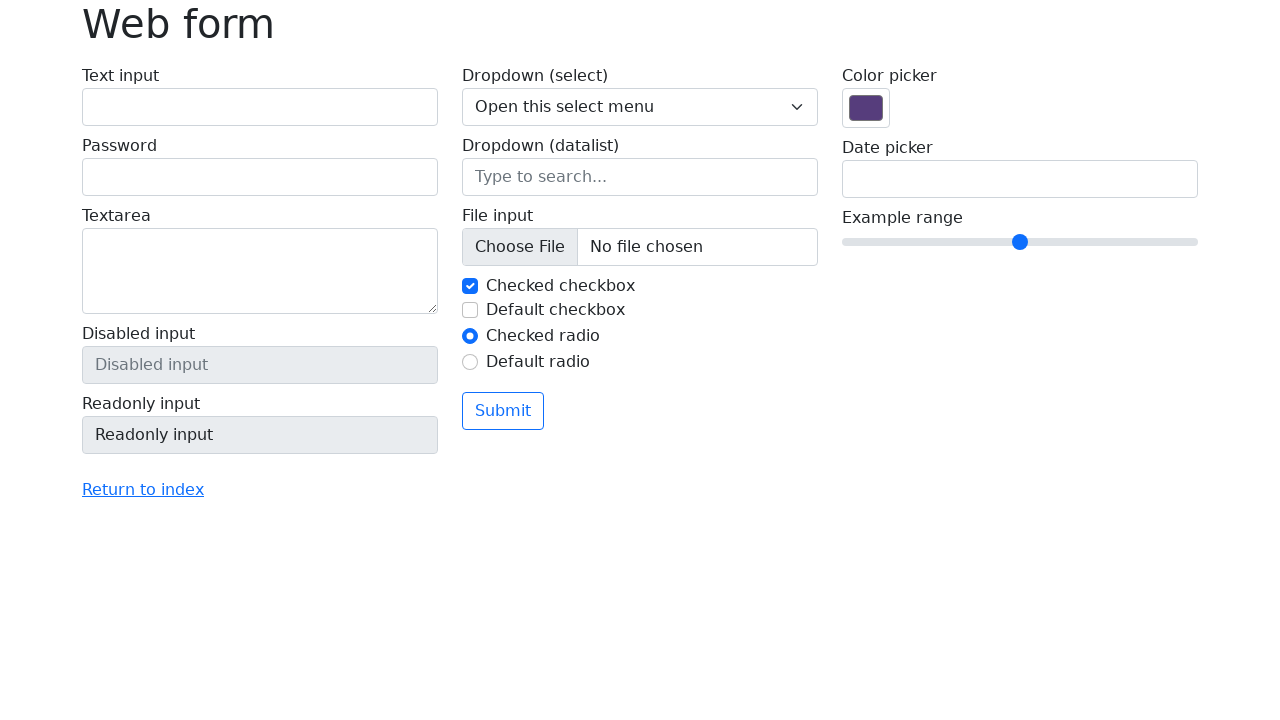

Clicked text input field at (260, 107) on #my-text-id
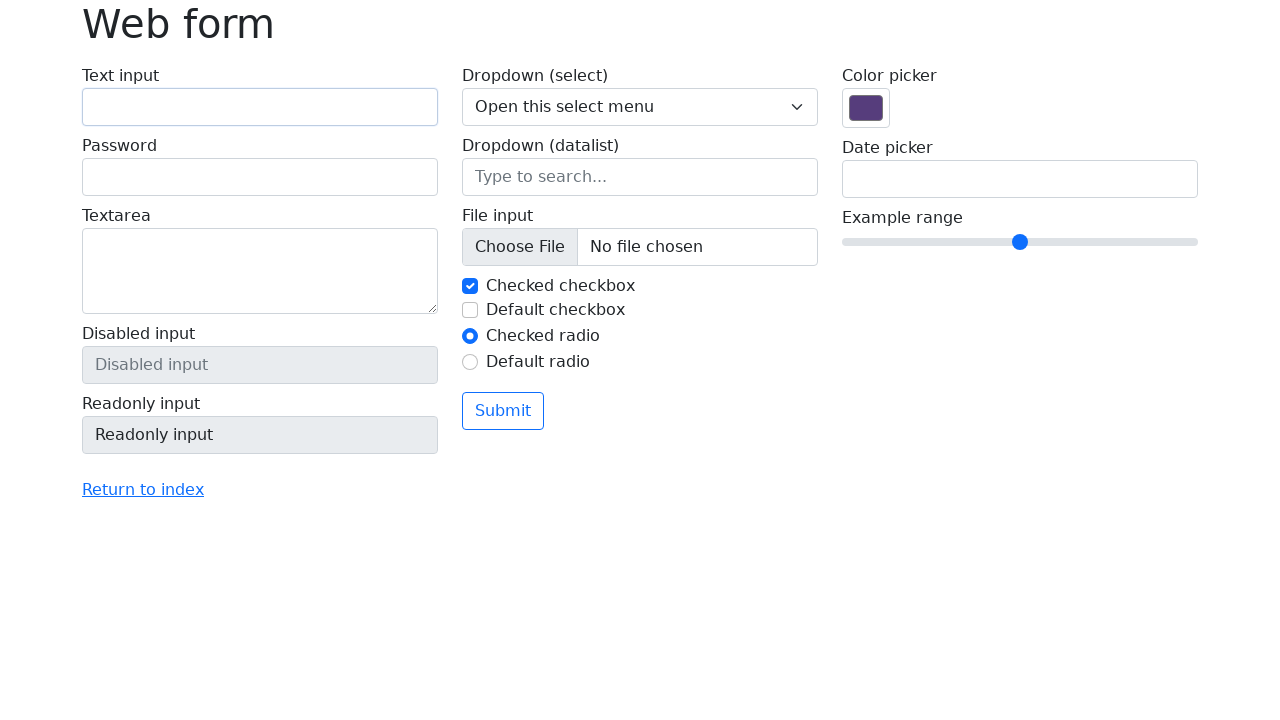

Filled text input field with 'Selenium' on #my-text-id
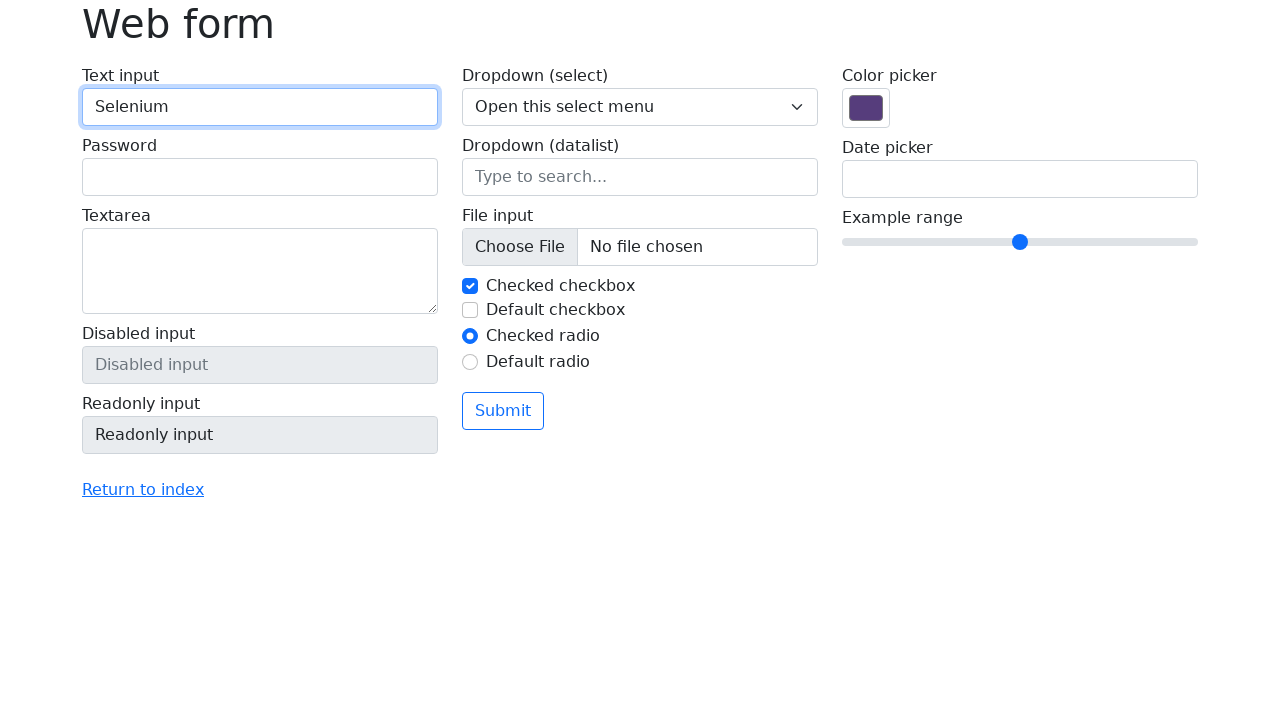

Clicked submit button to submit form at (503, 411) on button[type='submit']
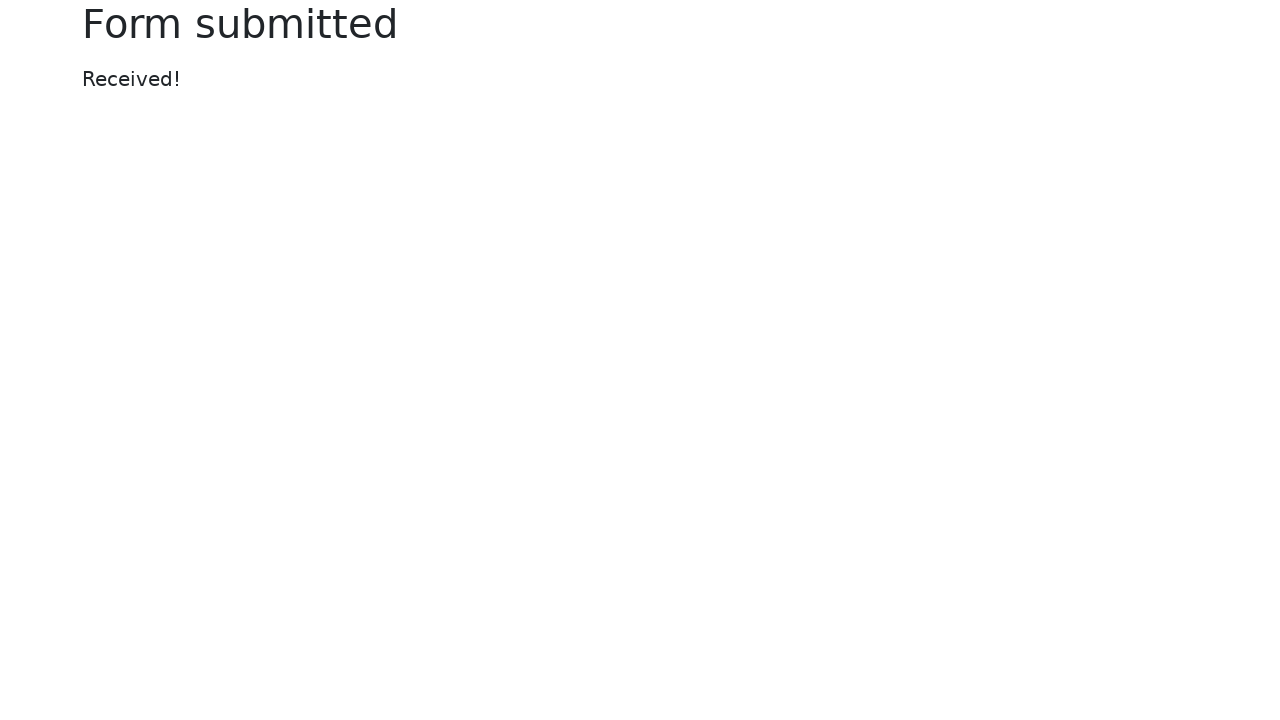

Success message element appeared
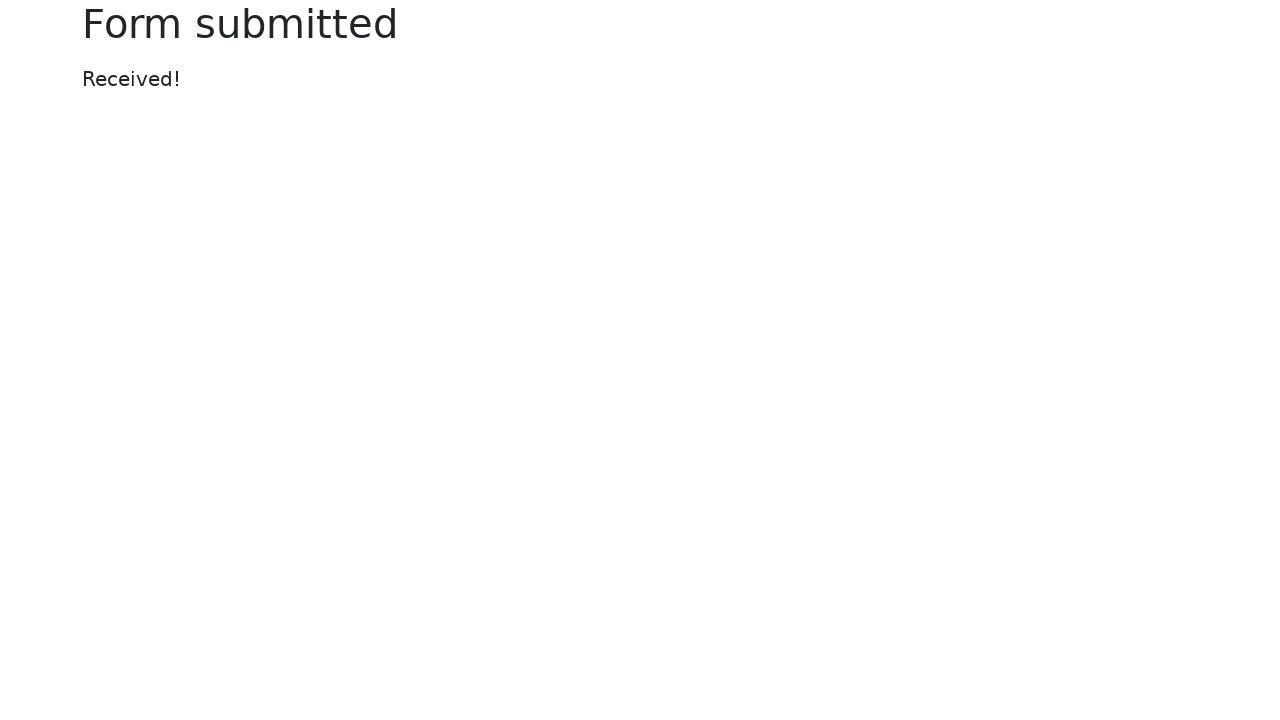

Retrieved success message text: 'Received!'
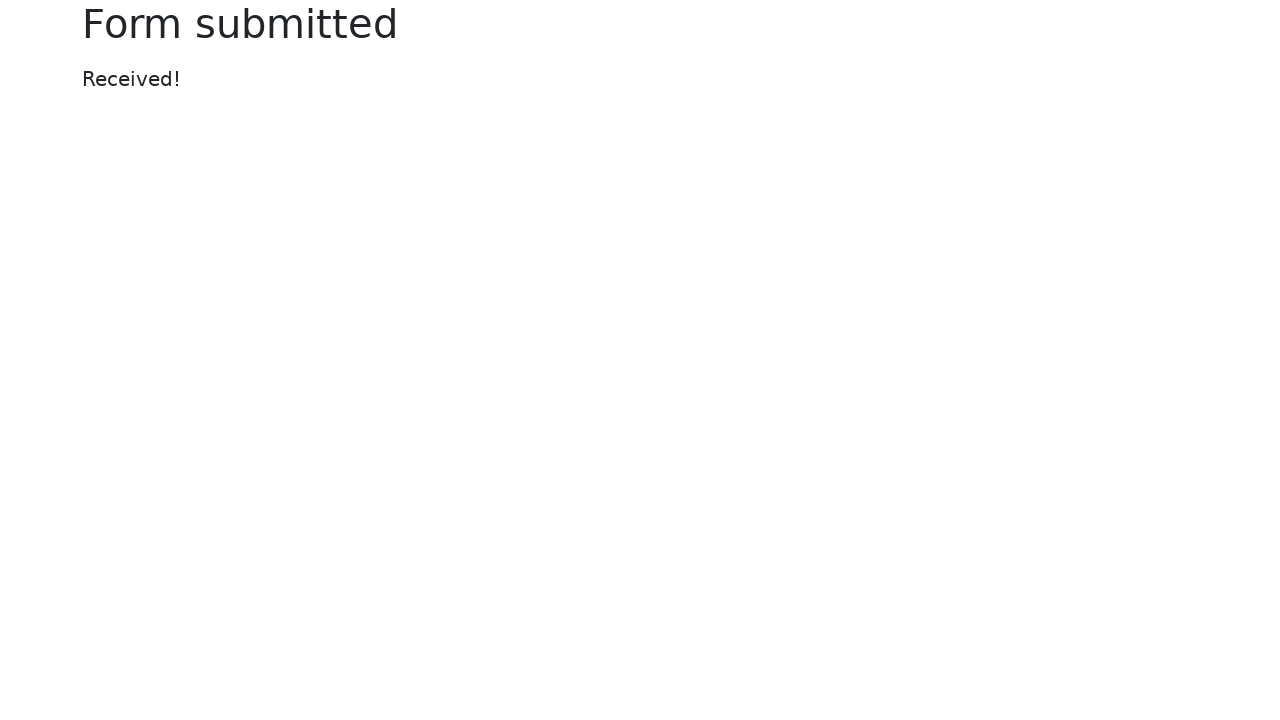

Assertion passed: success message matches expected text 'Received!'
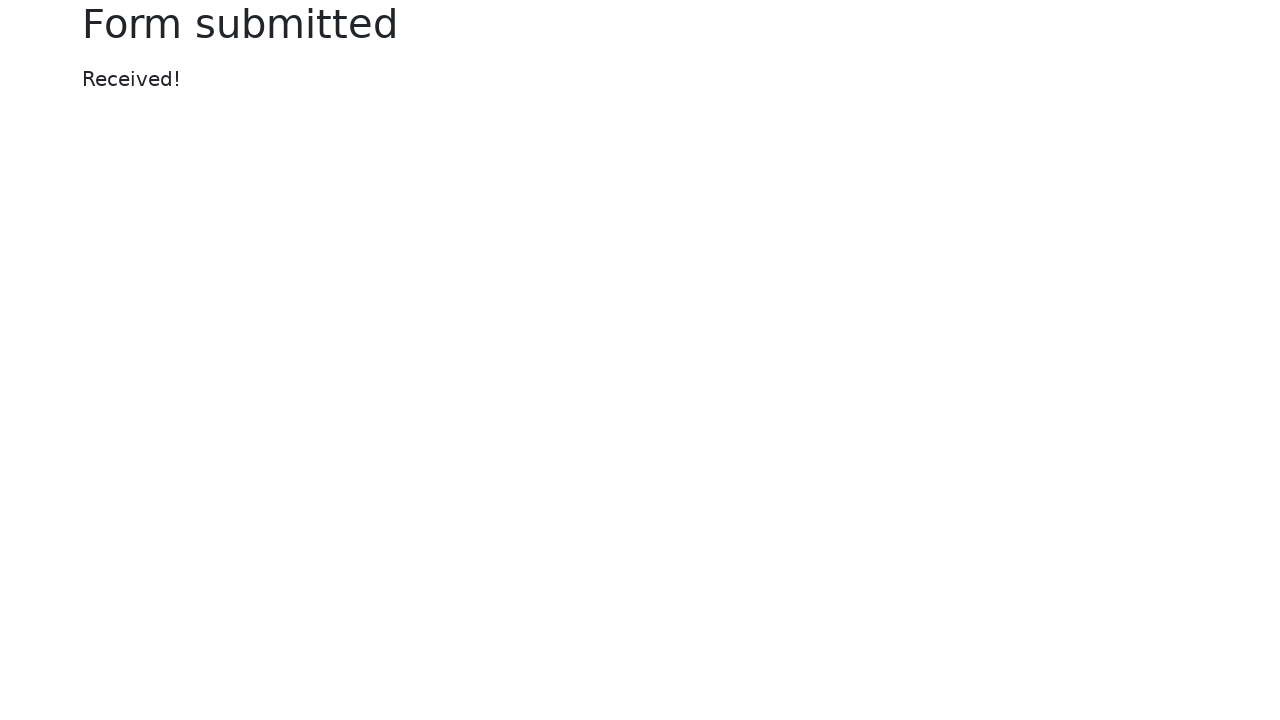

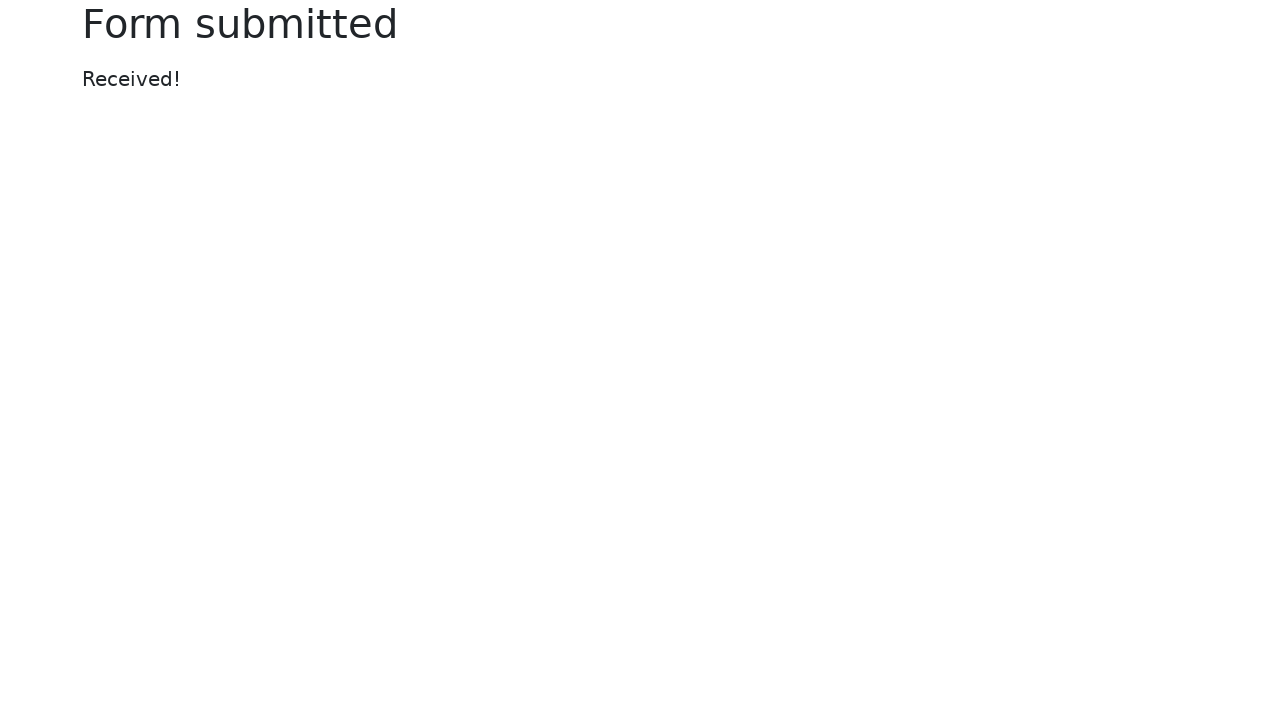